Tests the Data Portal link by clicking it and verifying a new window opens.

Starting URL: https://colab.humanbrain.in/

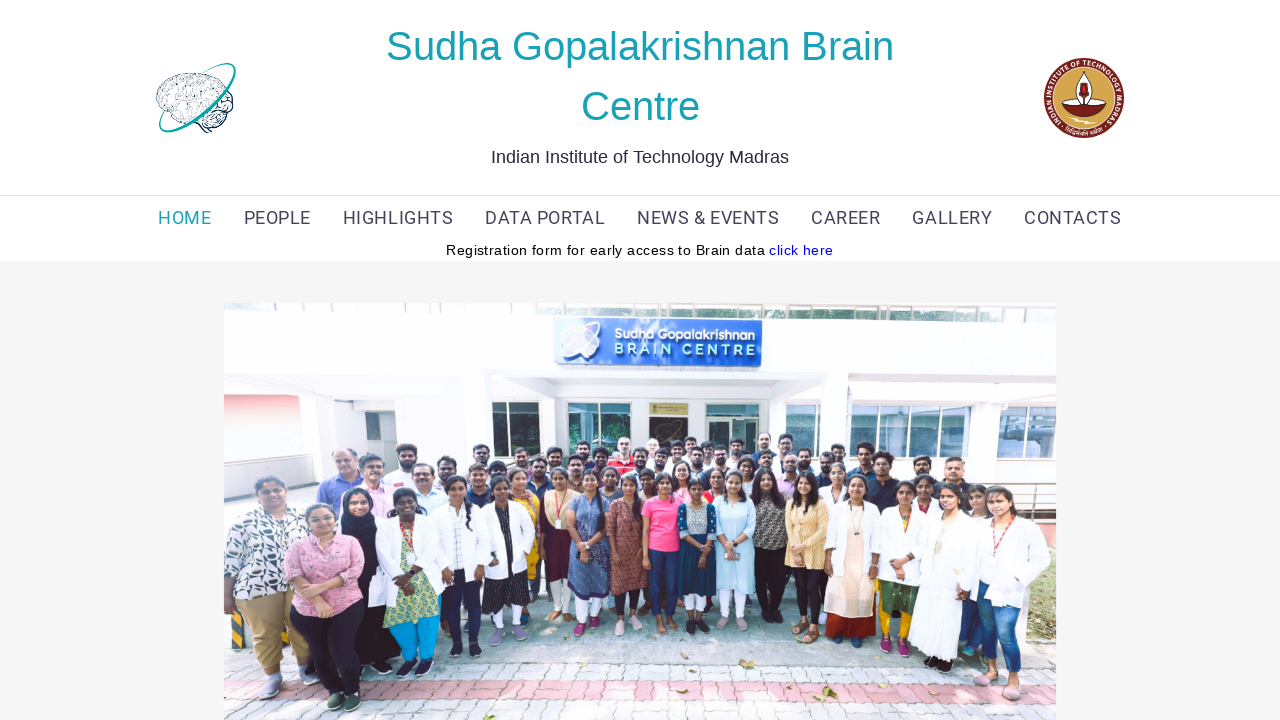

Clicked the Data Portal link (preceding link before NEWS & EVENTS) at (545, 218) on xpath=((//a[text()='NEWS & EVENTS'])//preceding::a[1])[1]
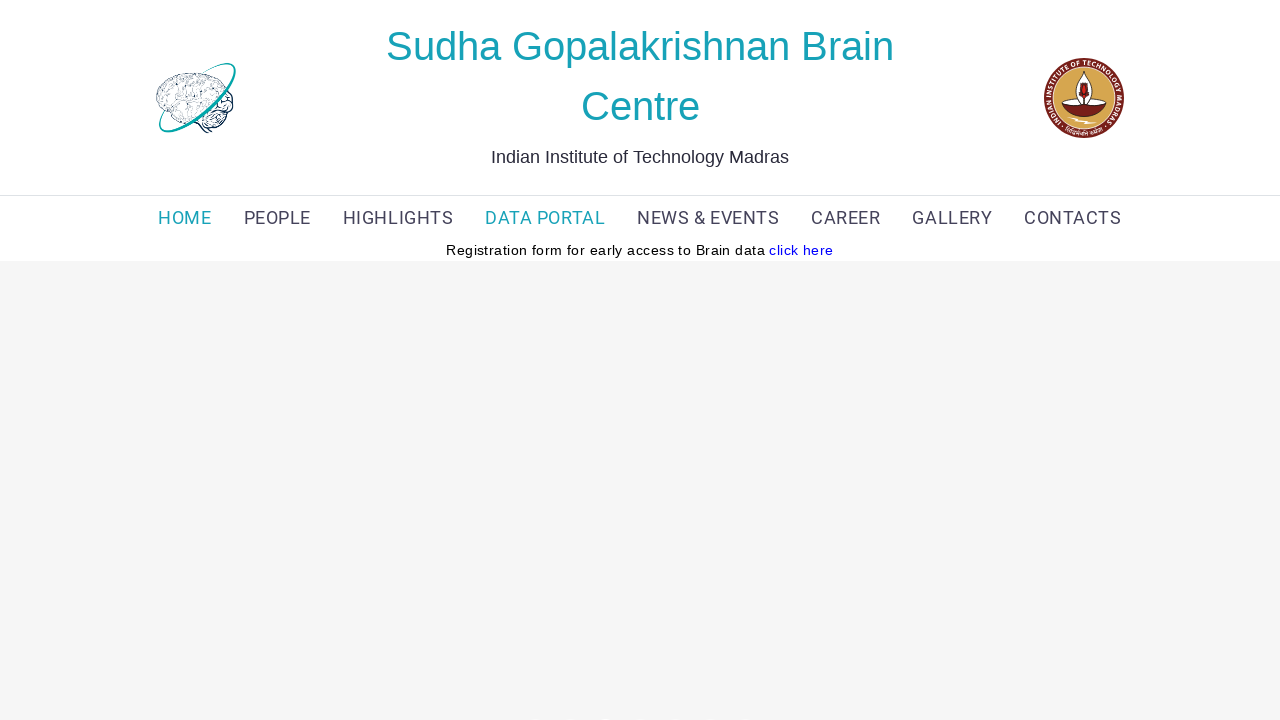

Retrieved new page from context
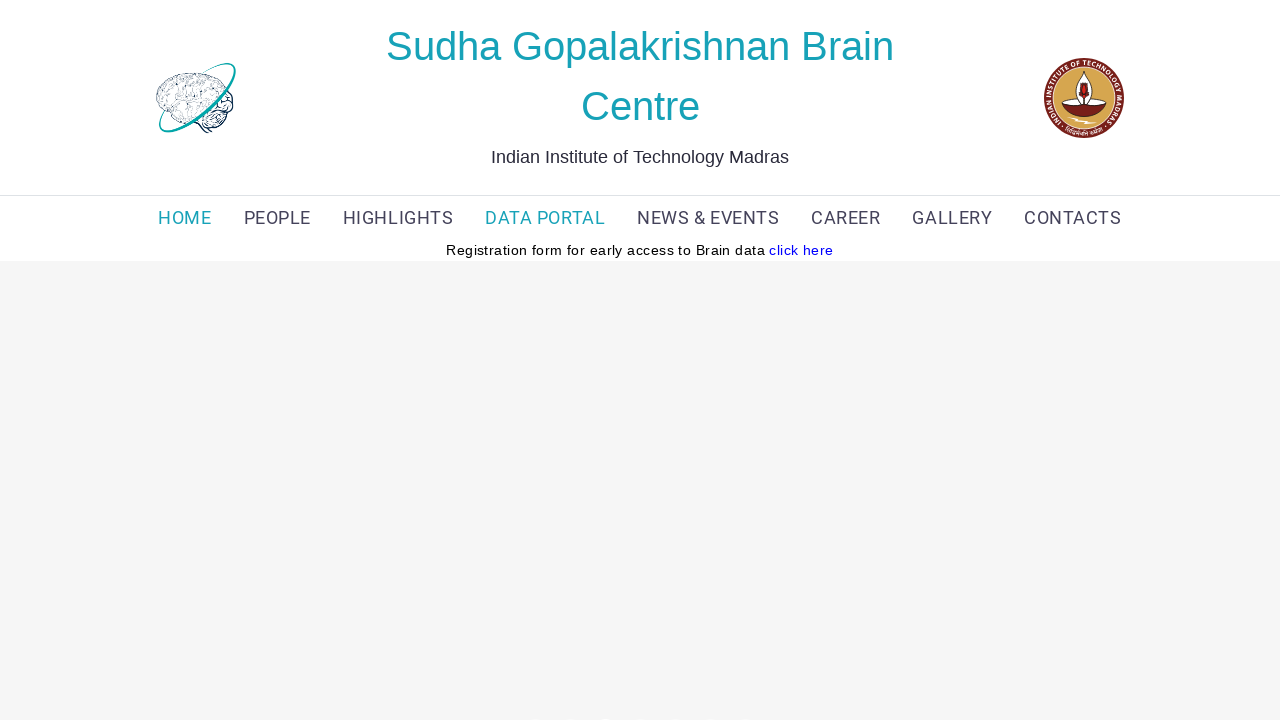

New page loaded successfully
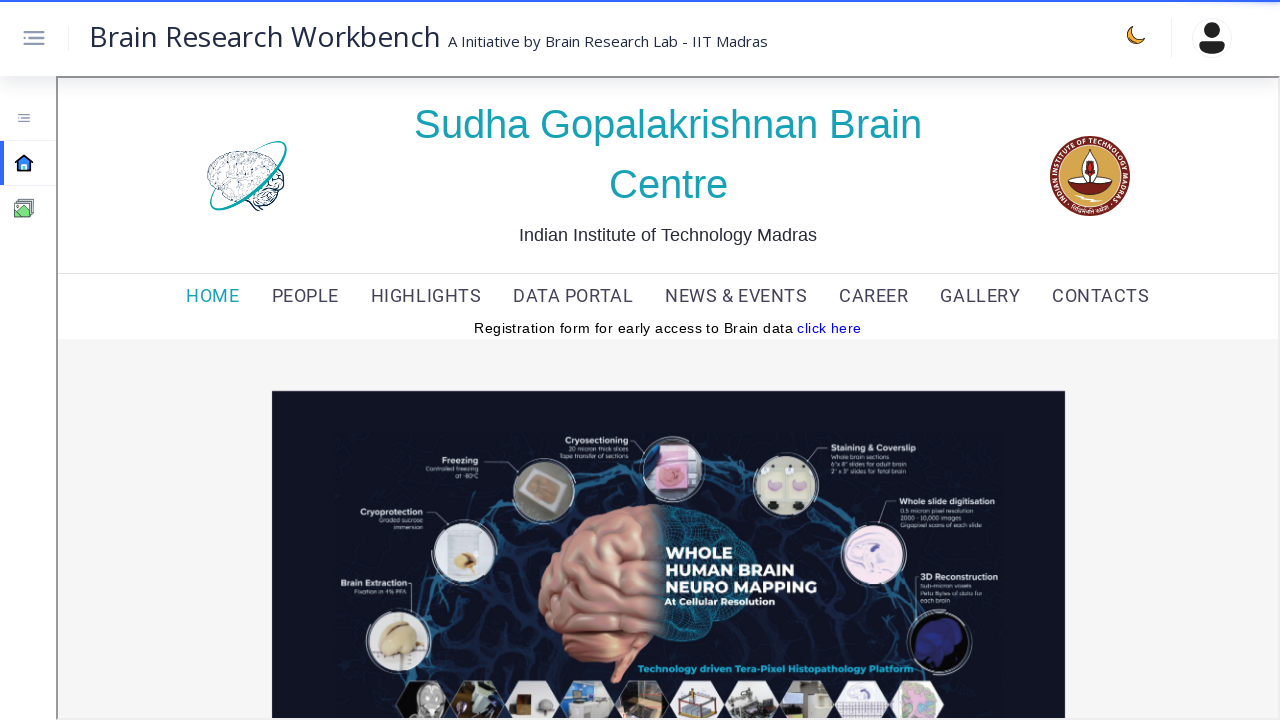

Closed the new page
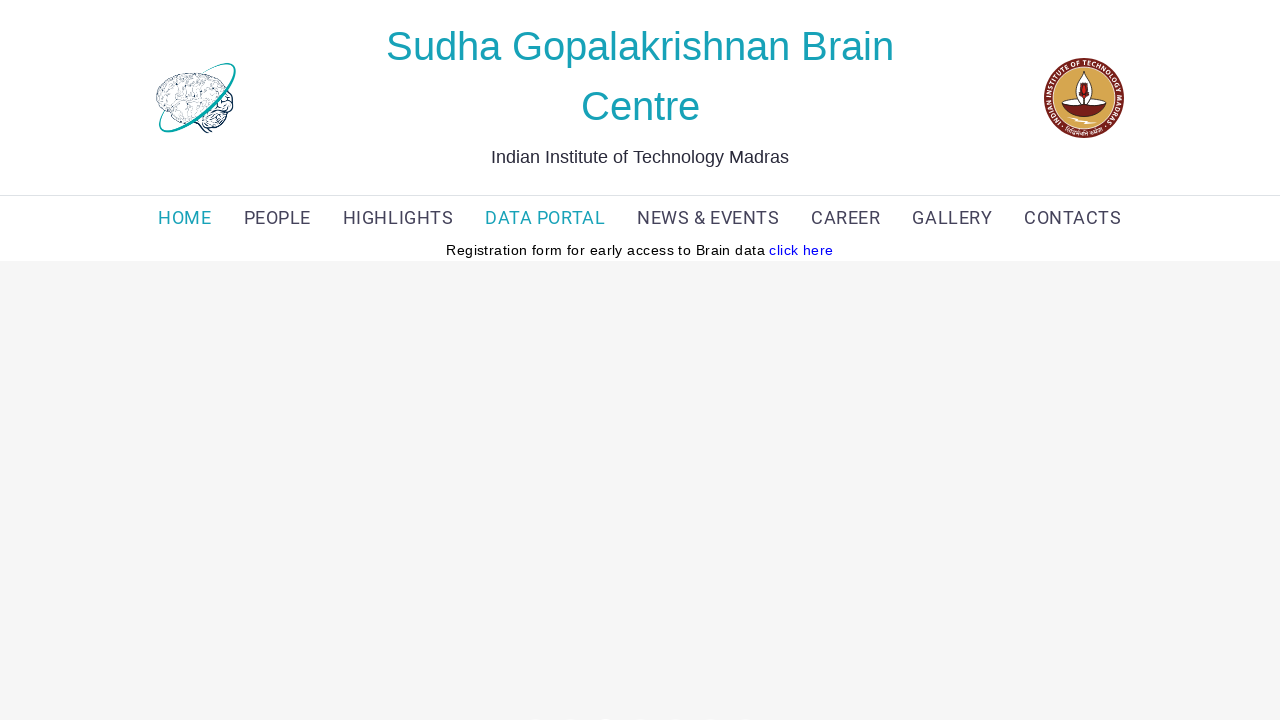

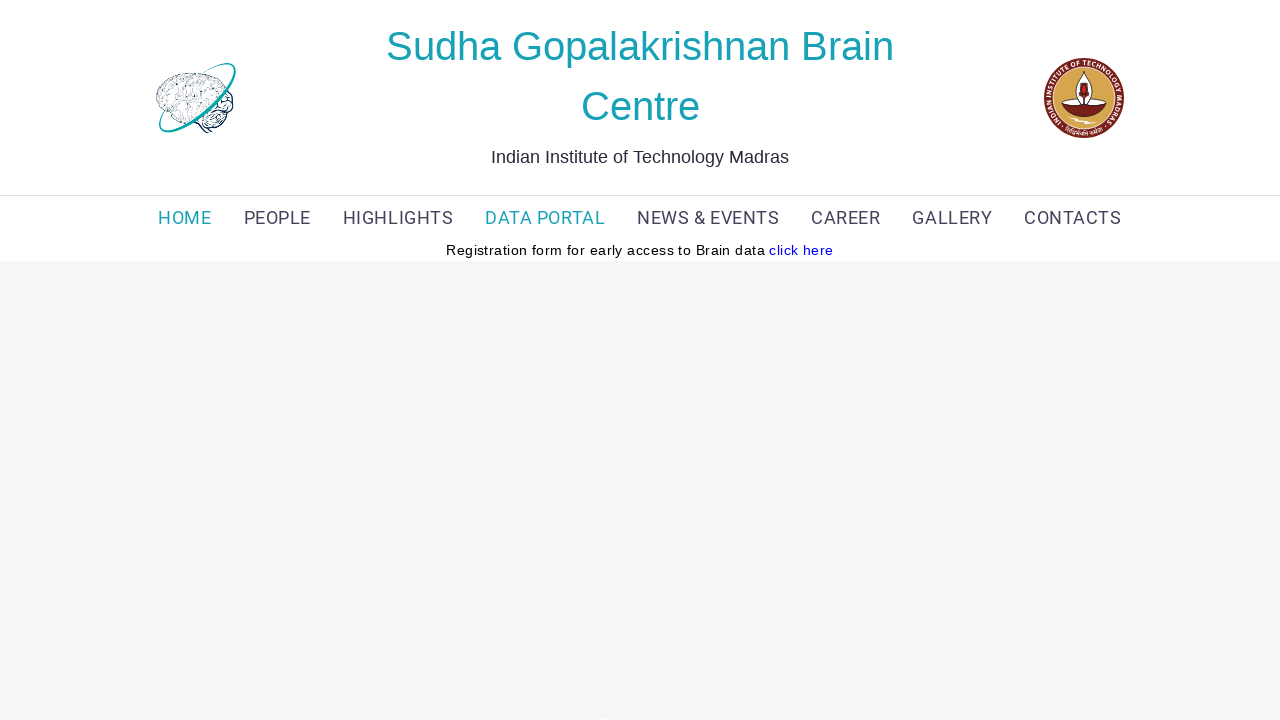